Tests entering a first name into a text field and verifies the value was correctly entered

Starting URL: https://selenium-vinod.blogspot.co.il/p/task1.html

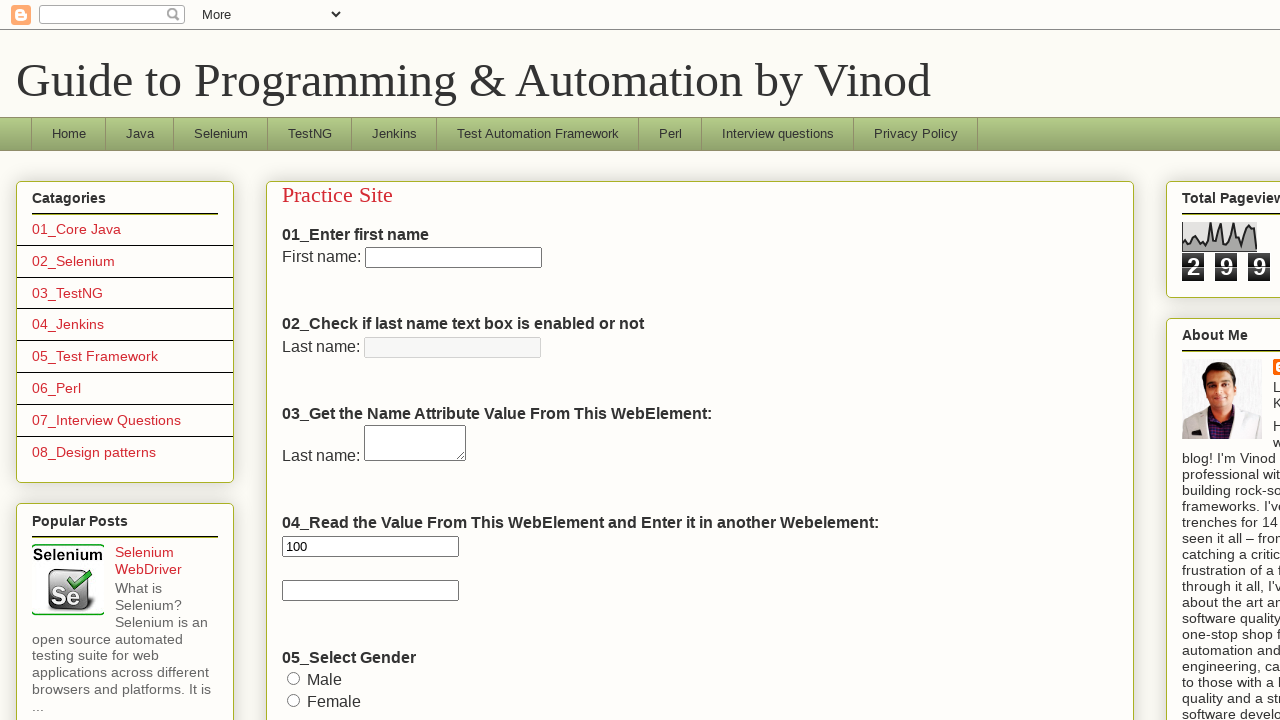

Filled first name field with 'Maor' on #sel_1
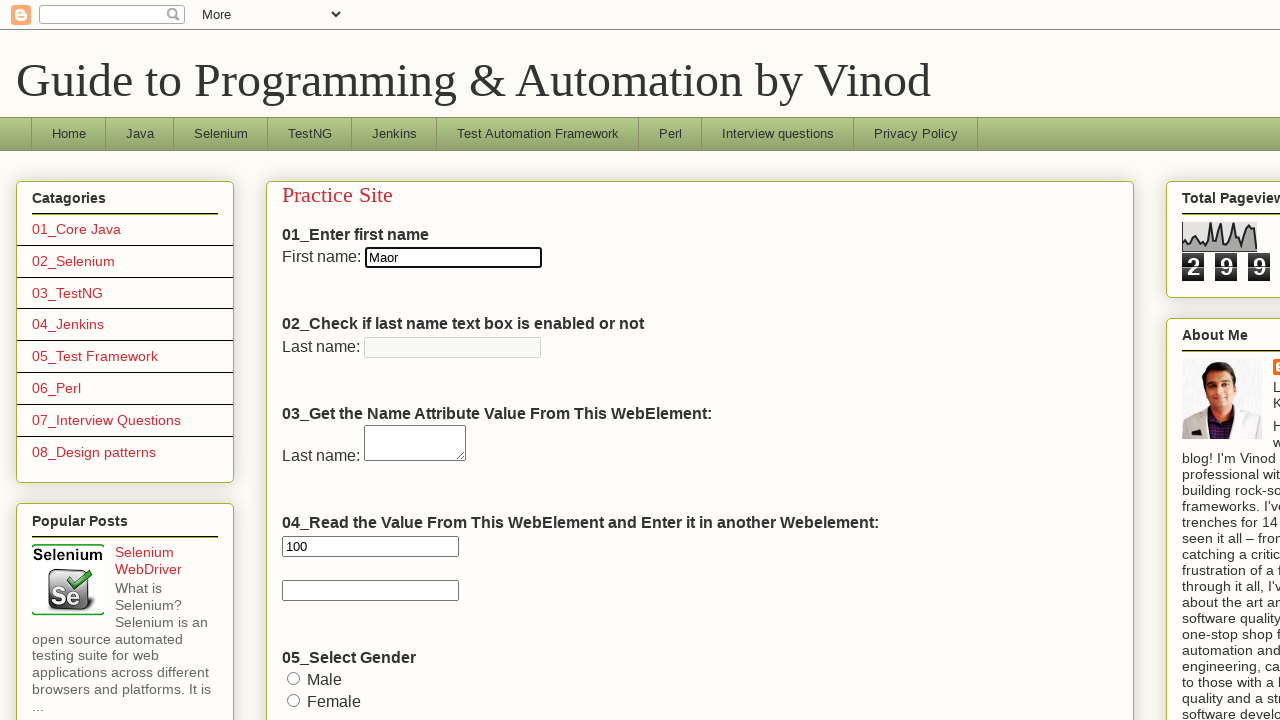

Verified first name field contains 'Maor'
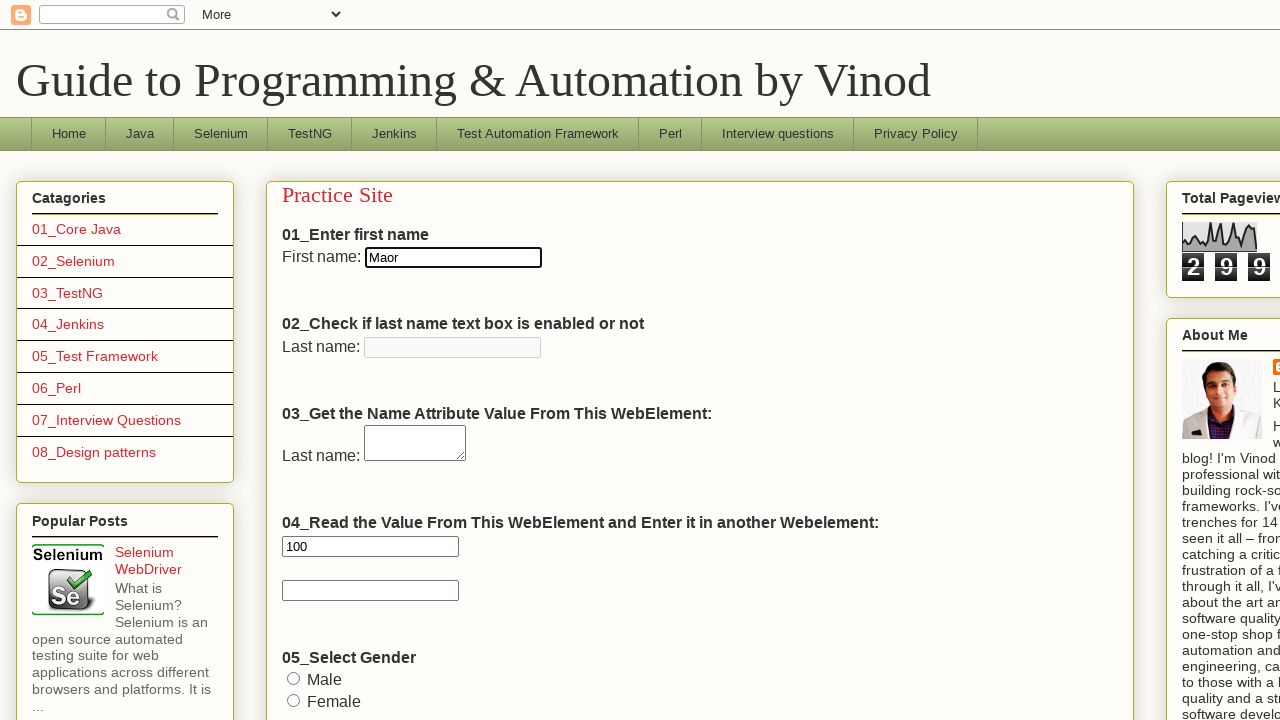

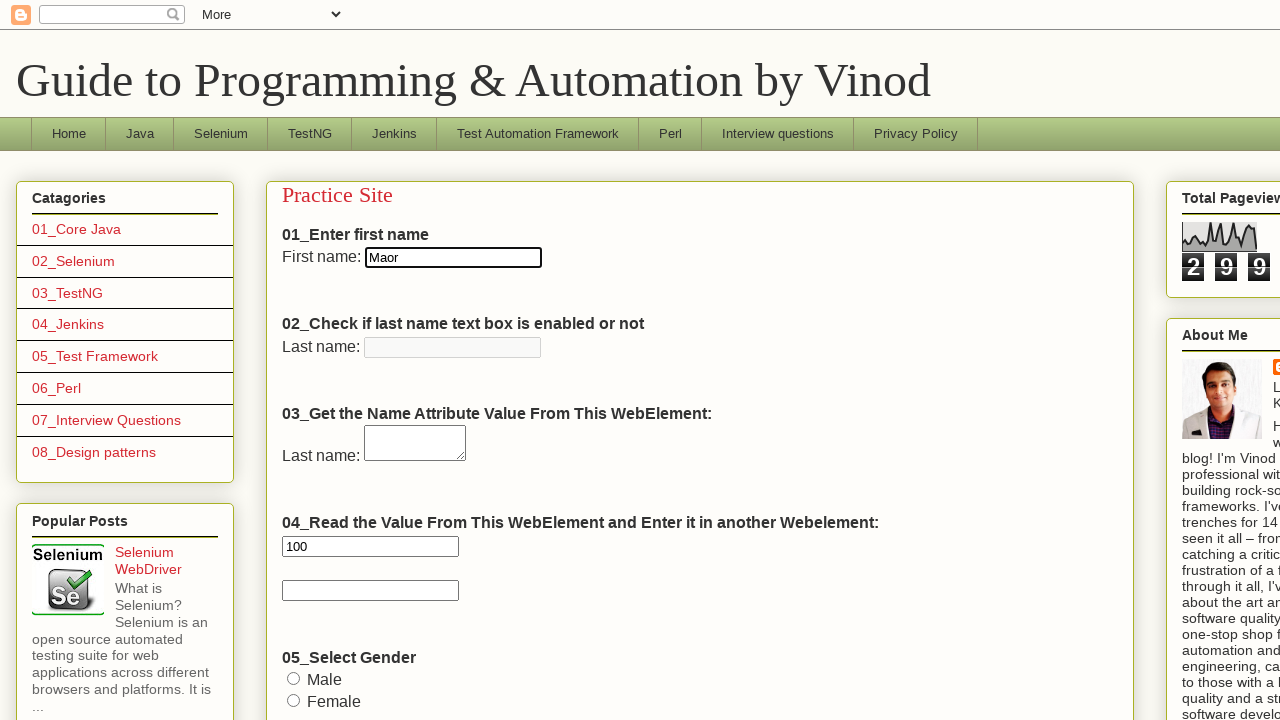